Tests that each education level radio button can be selected individually and verifies mutual exclusivity behavior

Starting URL: https://formy-project.herokuapp.com/form

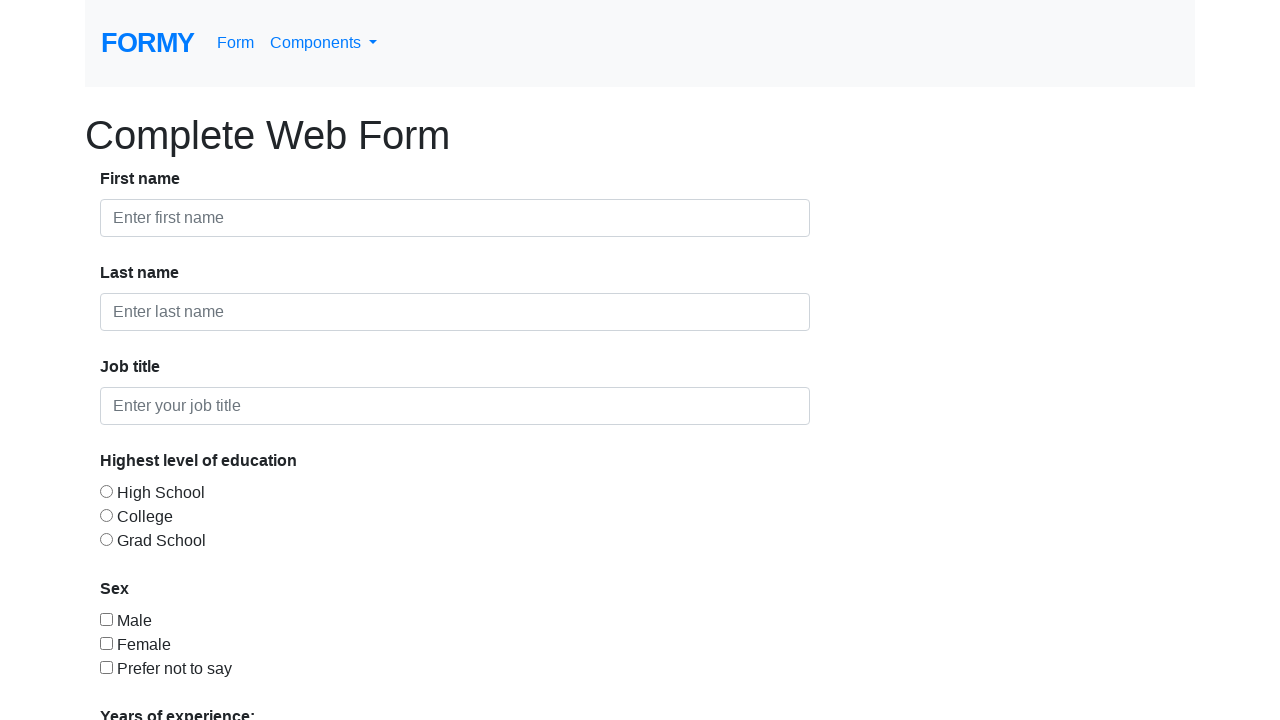

Clicked High School radio button at (106, 491) on #radio-button-1
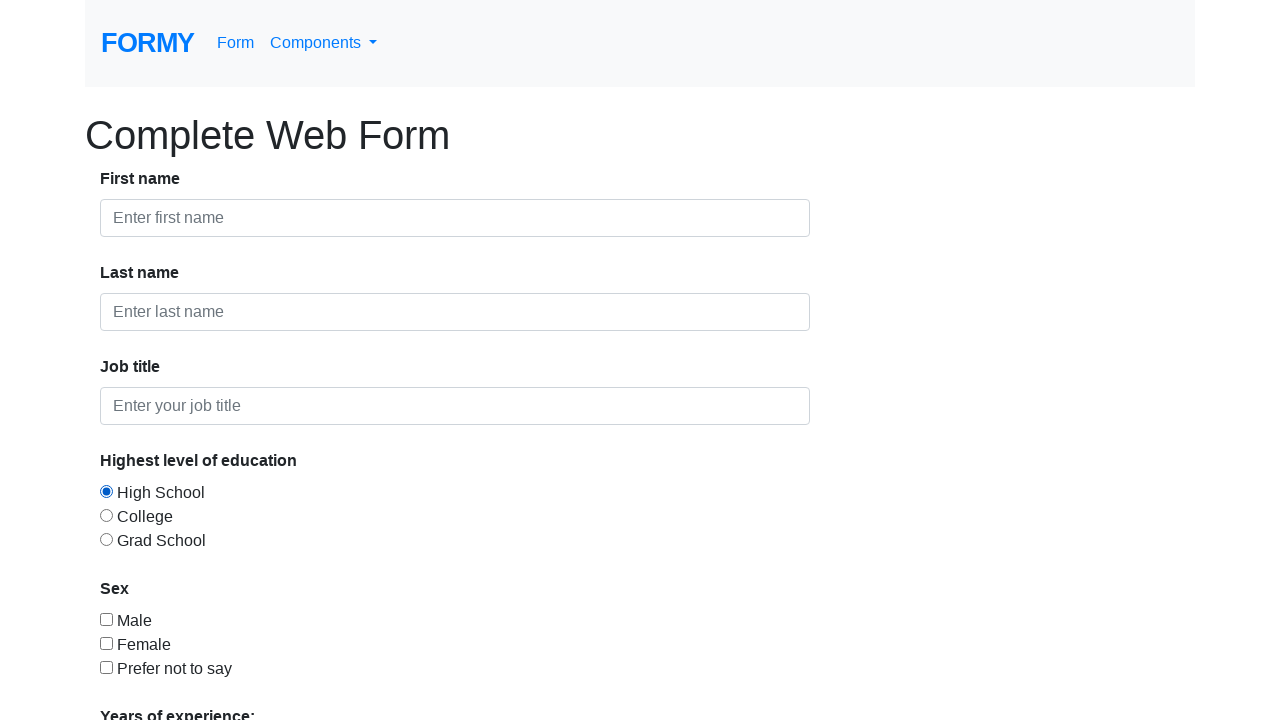

Clicked College radio button at (106, 515) on #radio-button-2
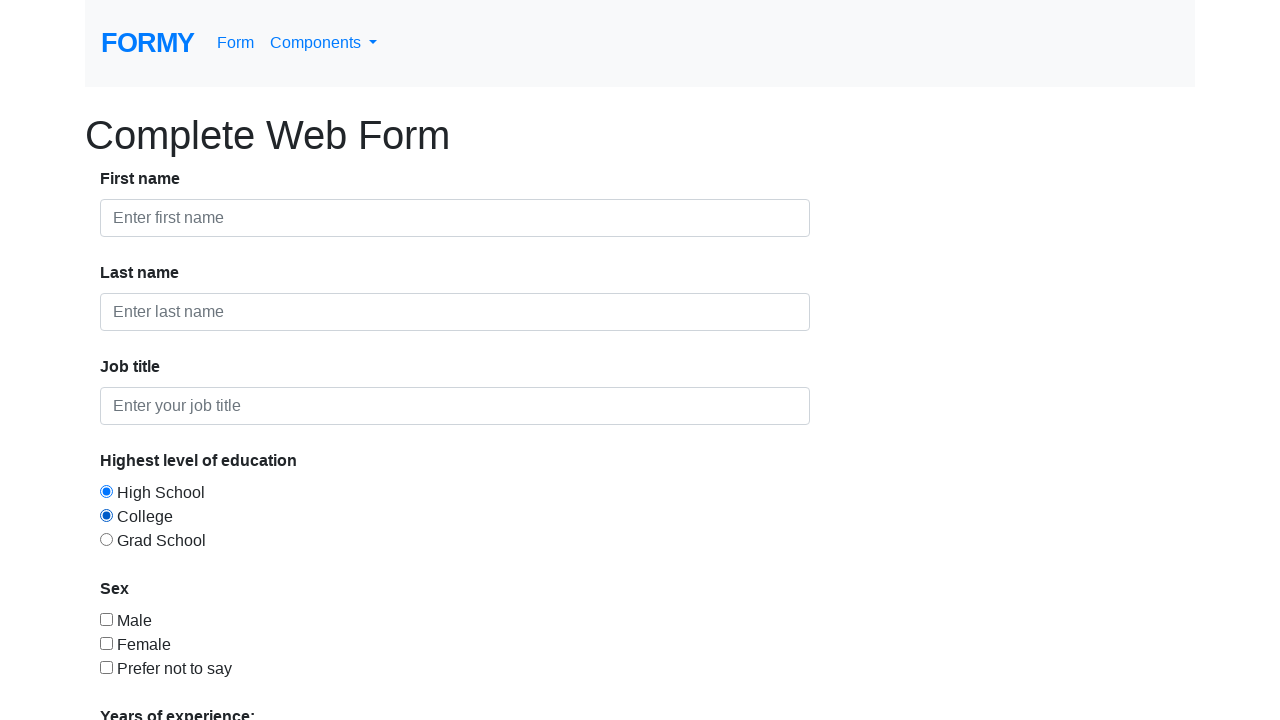

Clicked Grad School radio button at (106, 539) on #radio-button-3
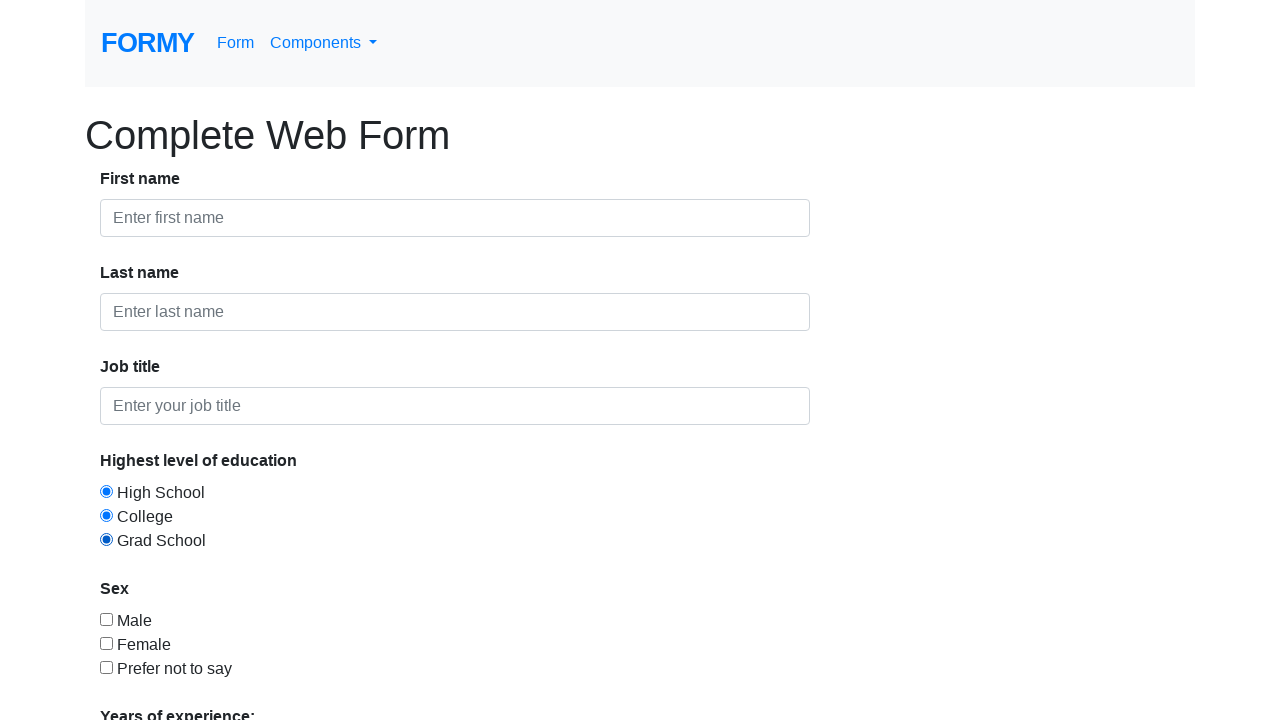

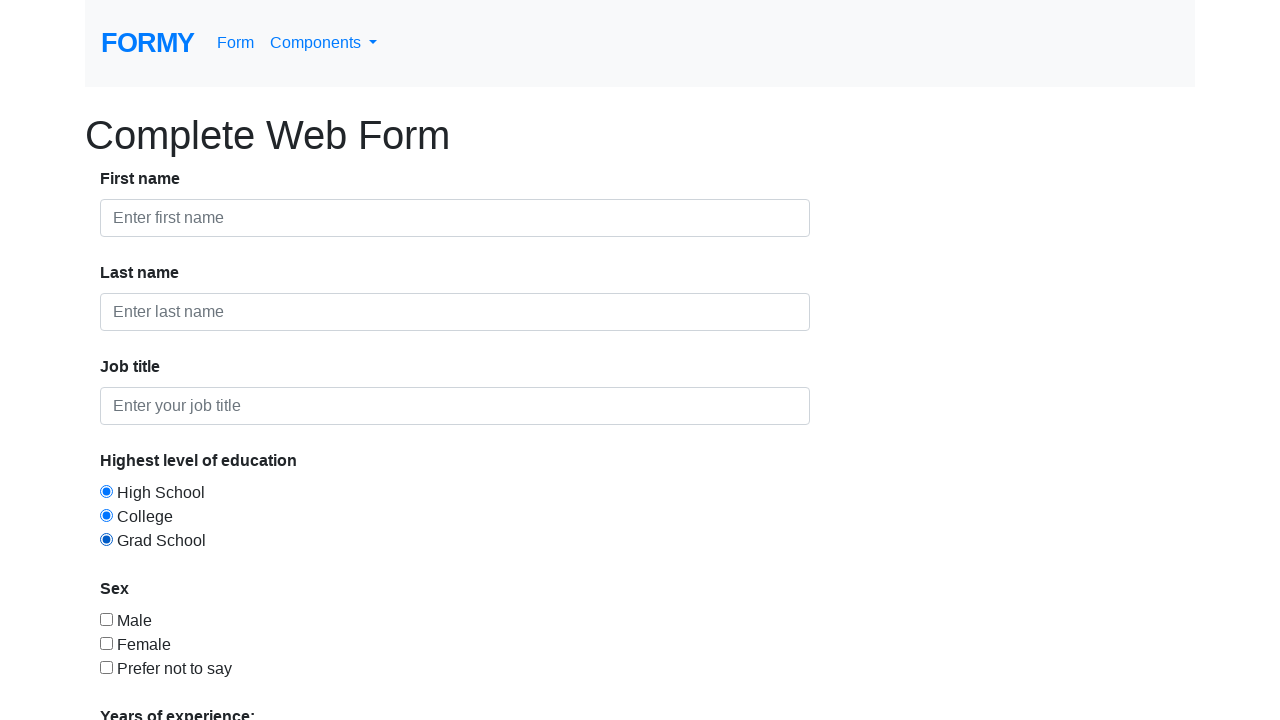